Tests table search functionality by entering "Tomato" in search field and verifying filtered results

Starting URL: https://rahulshettyacademy.com/seleniumPractise/#/offers

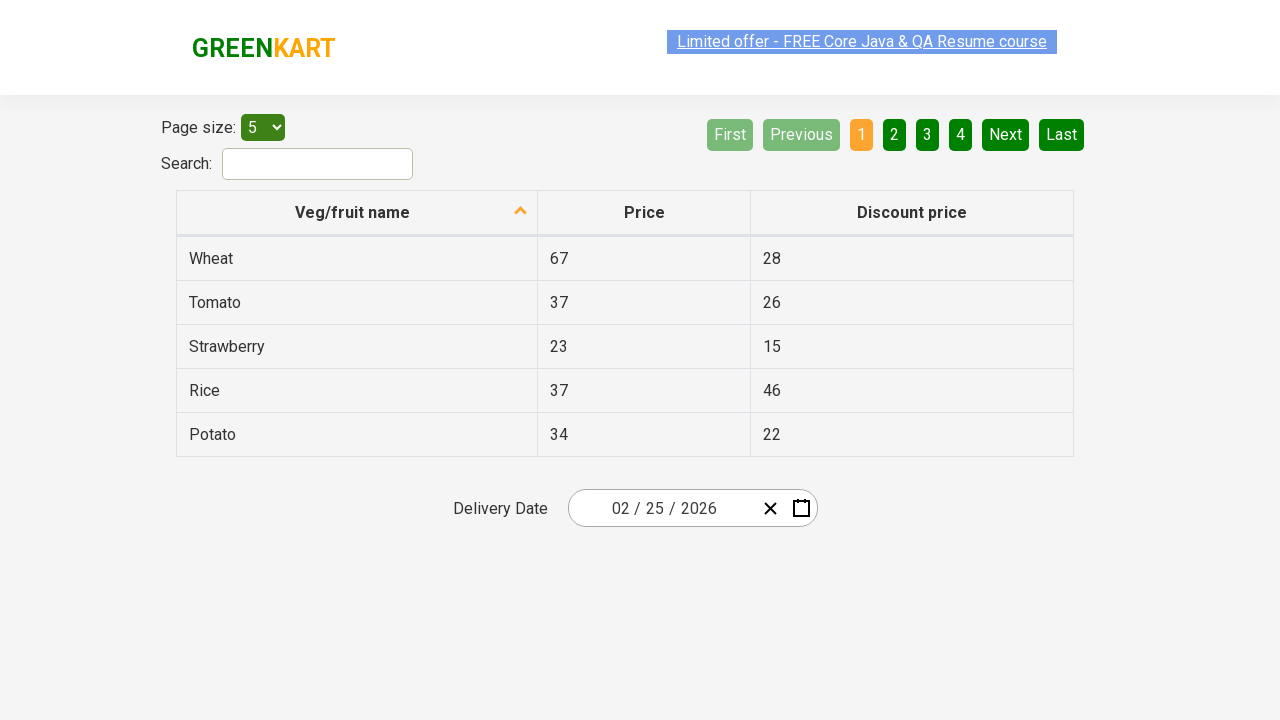

Filled search field with 'Tomato' on #search-field
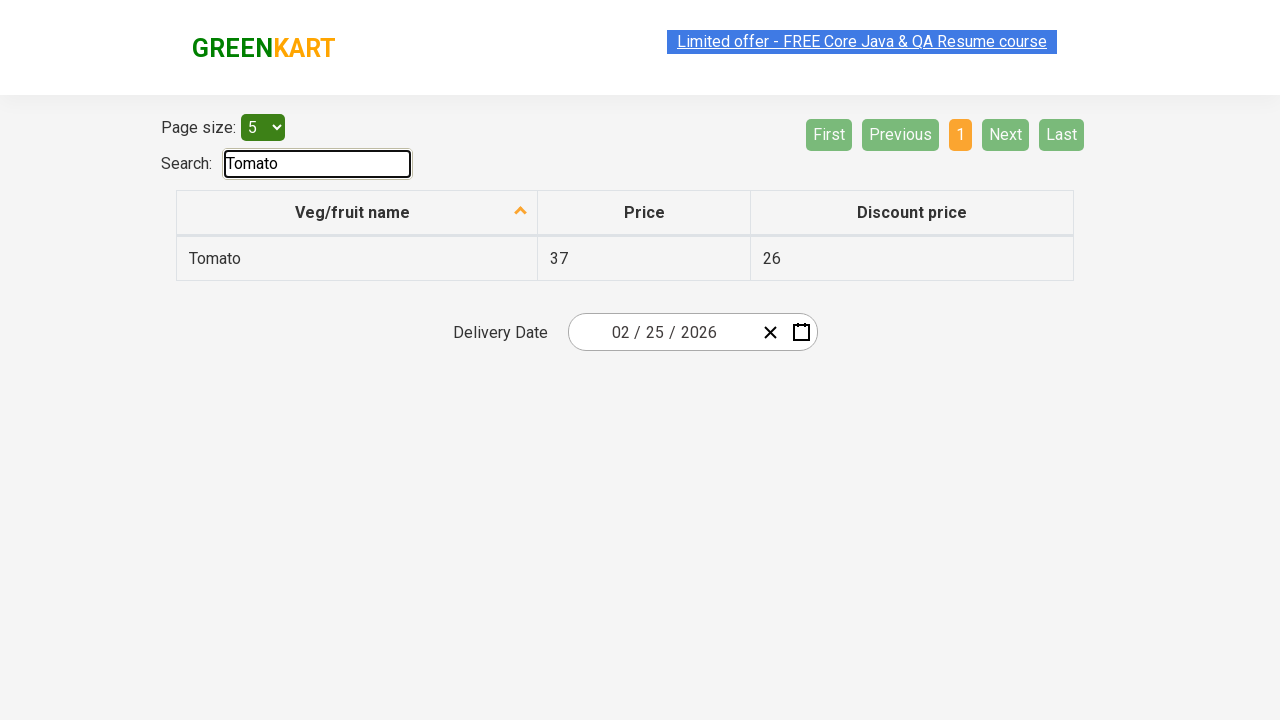

Waited for table filtering to complete
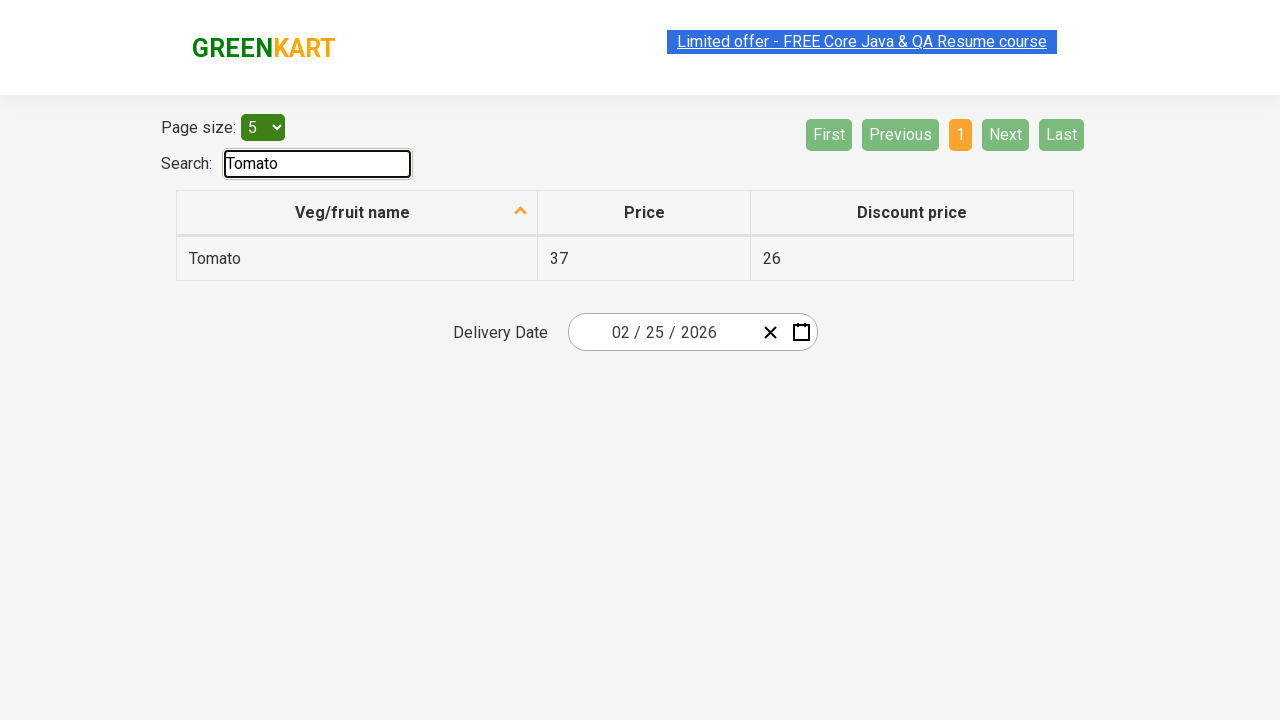

Verified filtered search results are displayed in table
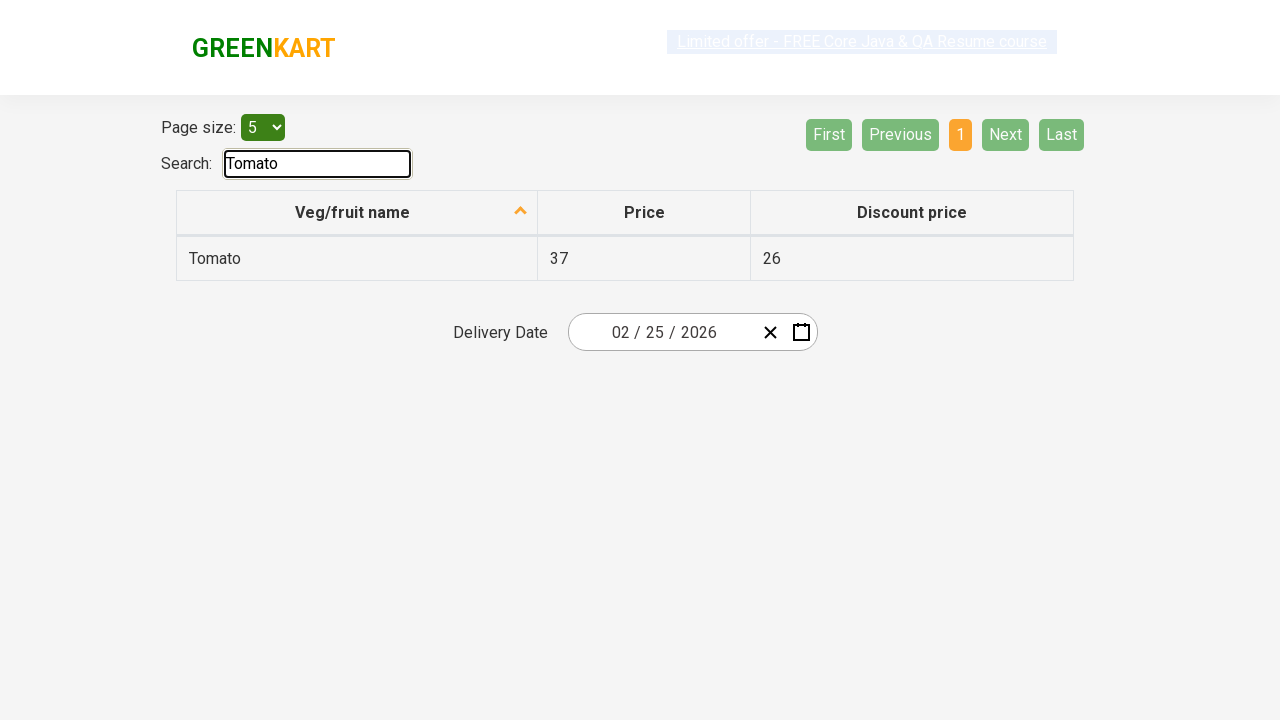

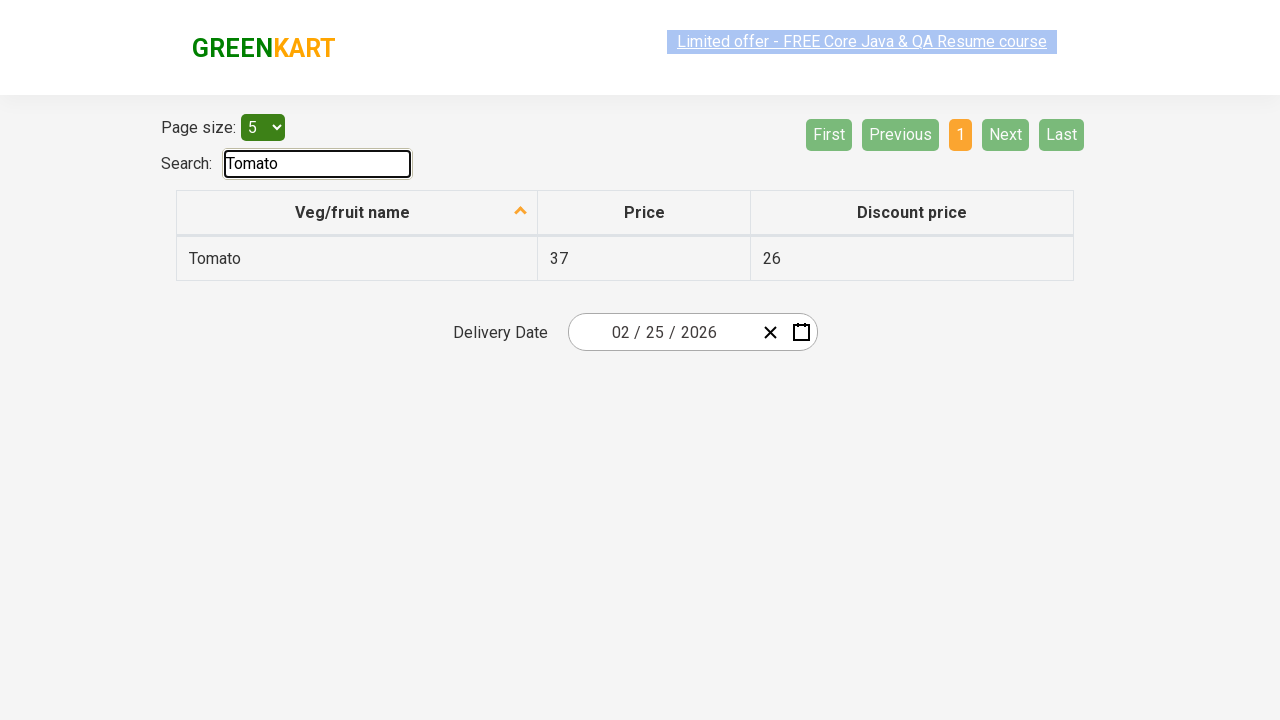